Tests multi-select dropdown functionality by selecting multiple items using keyboard navigation and then deselecting an item

Starting URL: https://semantic-ui.com/modules/dropdown.html

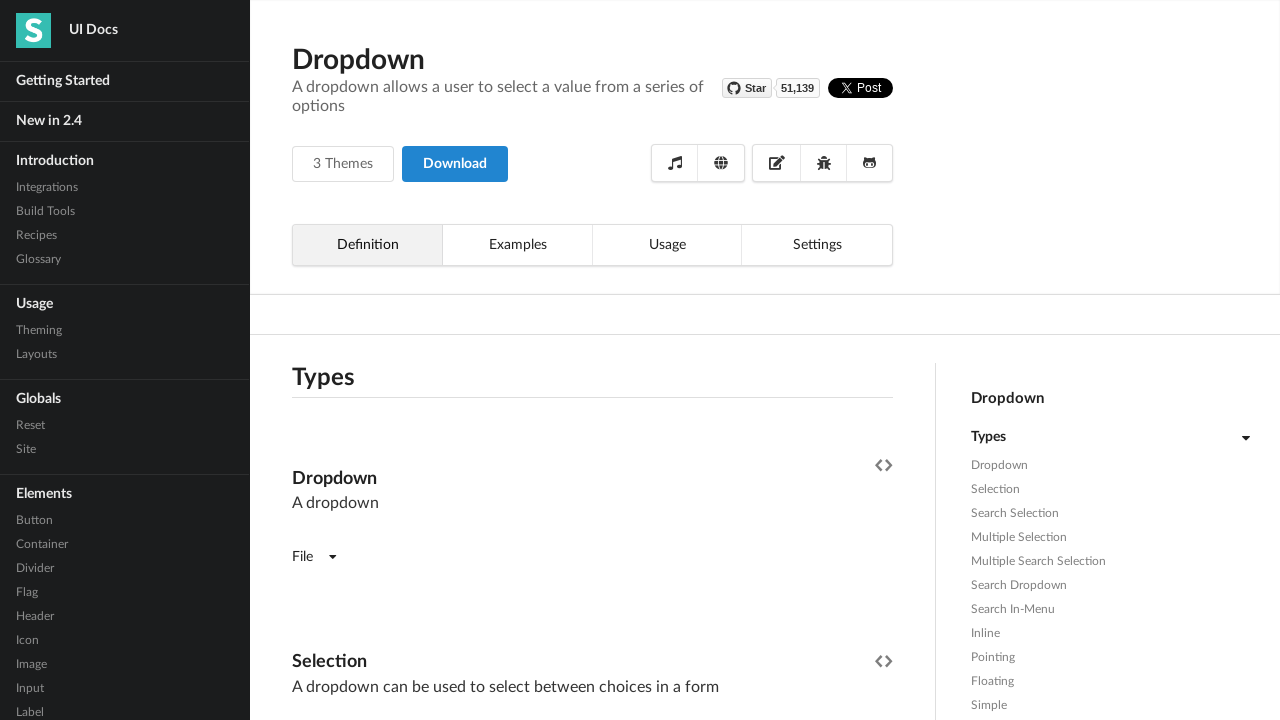

Clicked on multi-select dropdown to open it at (592, 361) on xpath=//div[@class='ui fluid dropdown selection multiple']
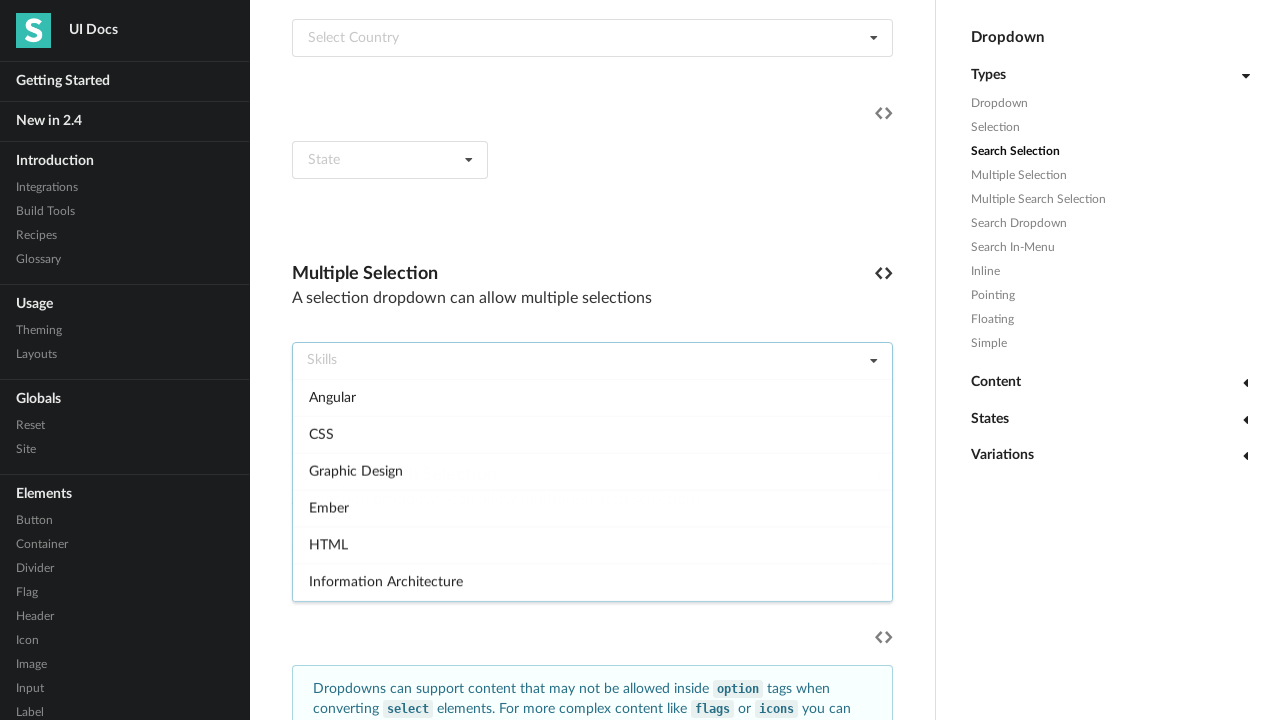

Waited for dropdown to become visible
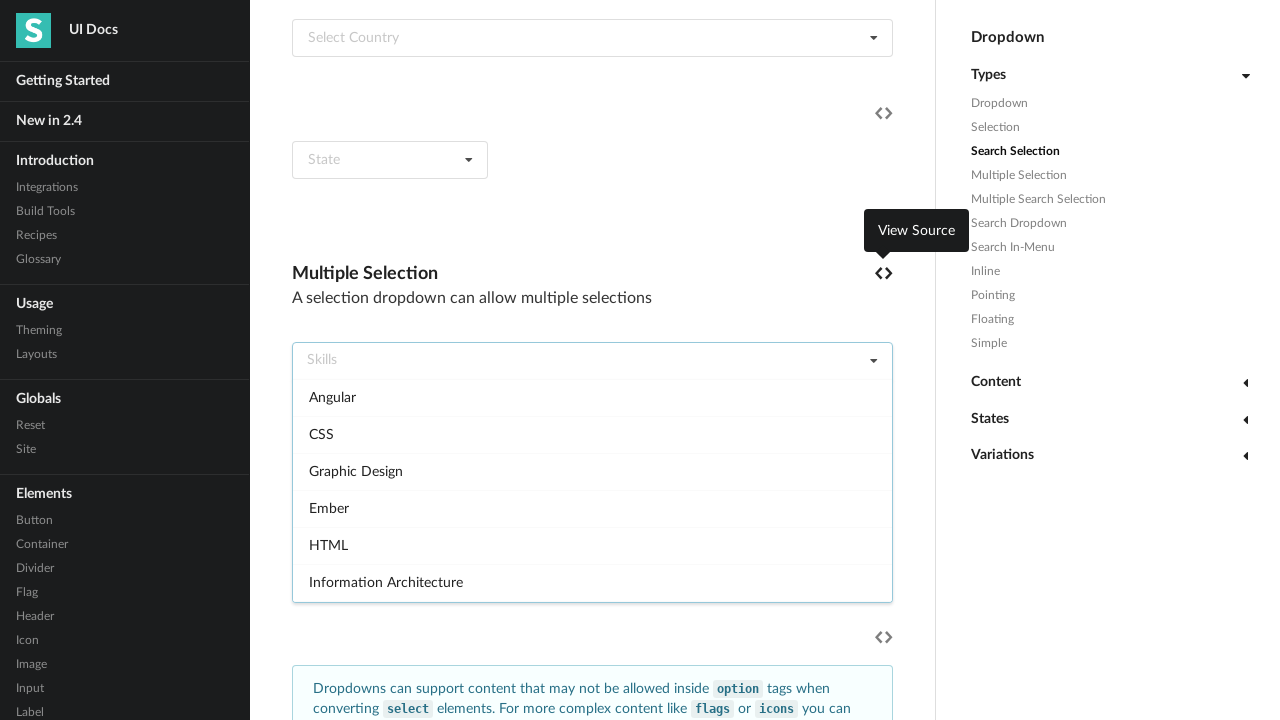

Pressed ArrowDown to navigate dropdown while looking for 'Angular'
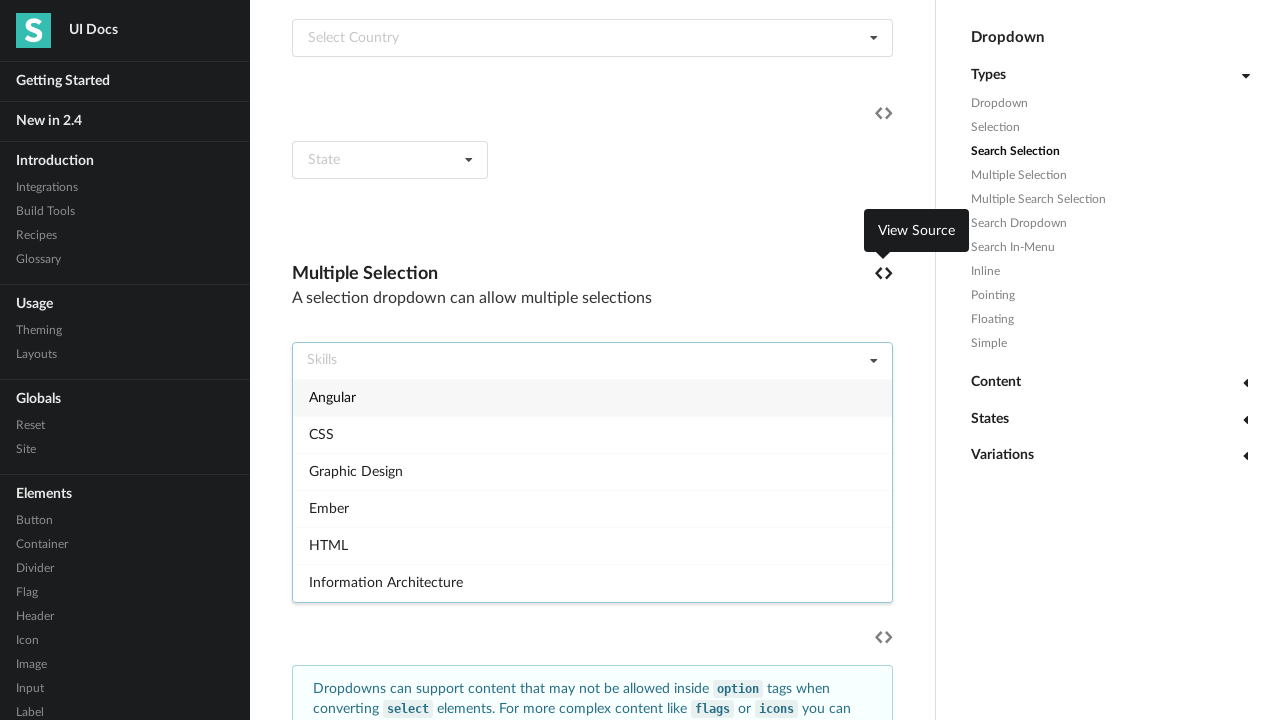

Selected item 'Angular' by pressing Enter
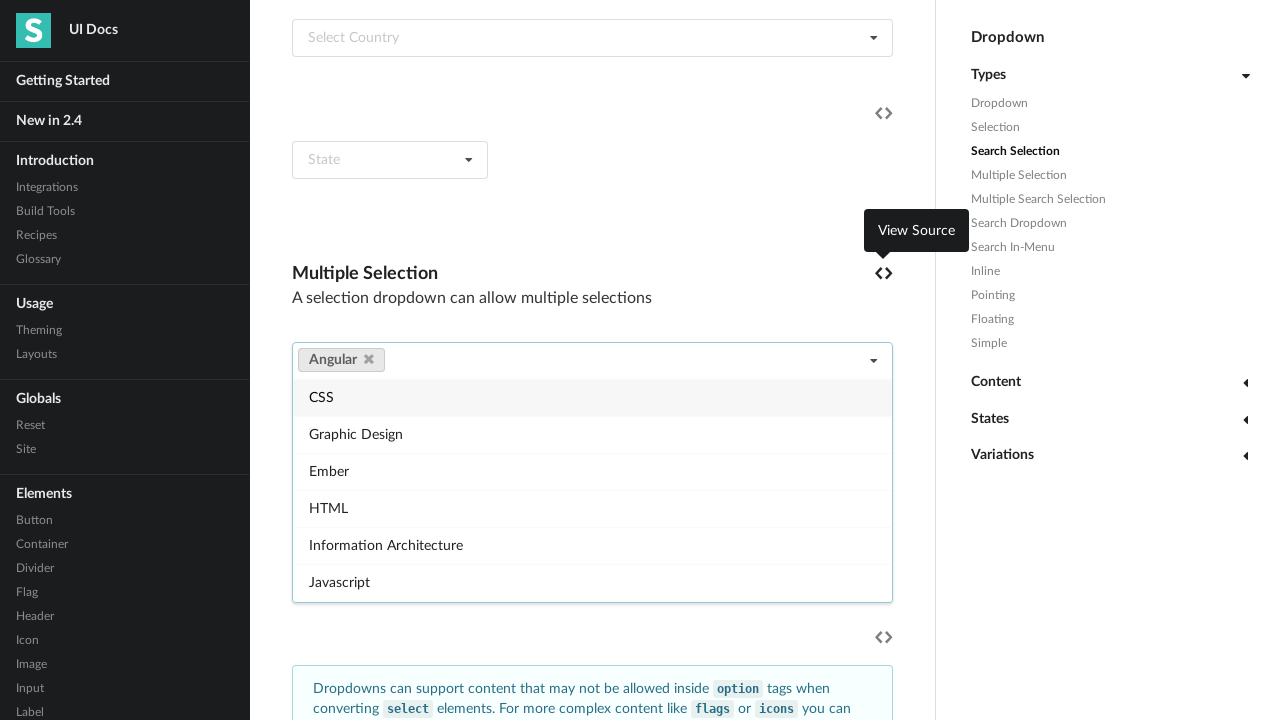

Selected item 'CSS' by pressing Enter
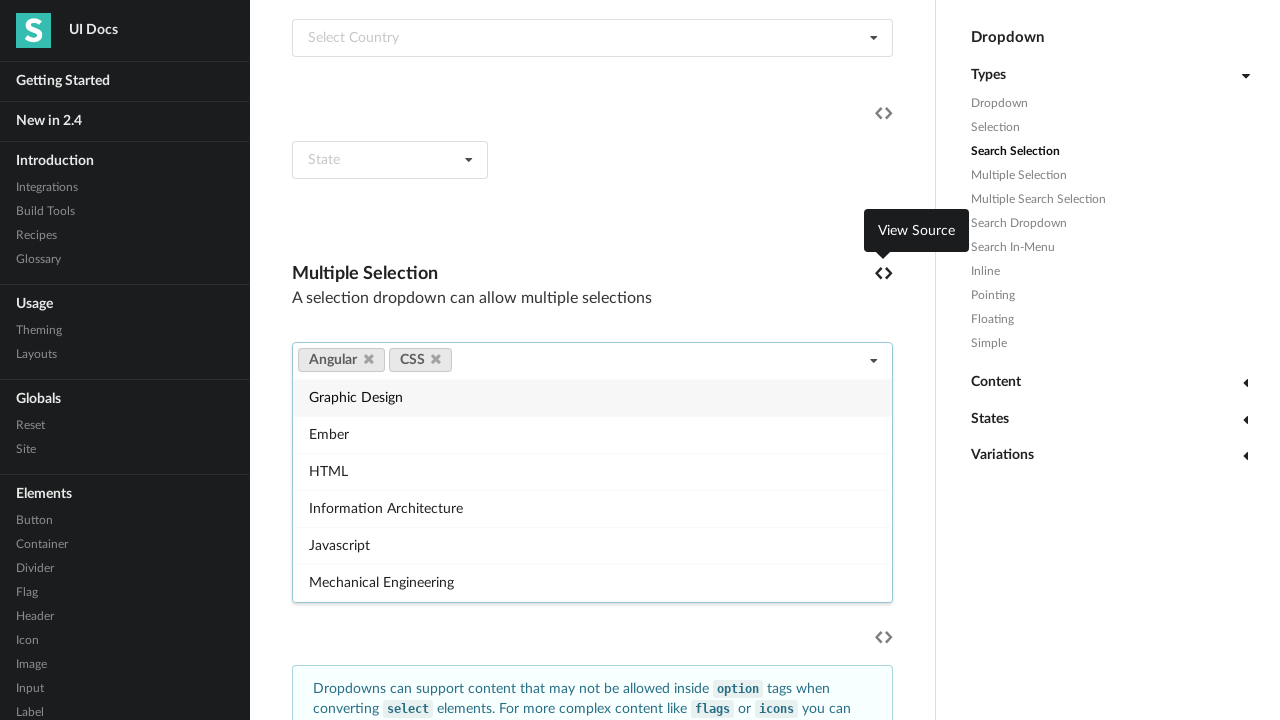

Pressed ArrowDown to navigate dropdown while looking for 'HTML'
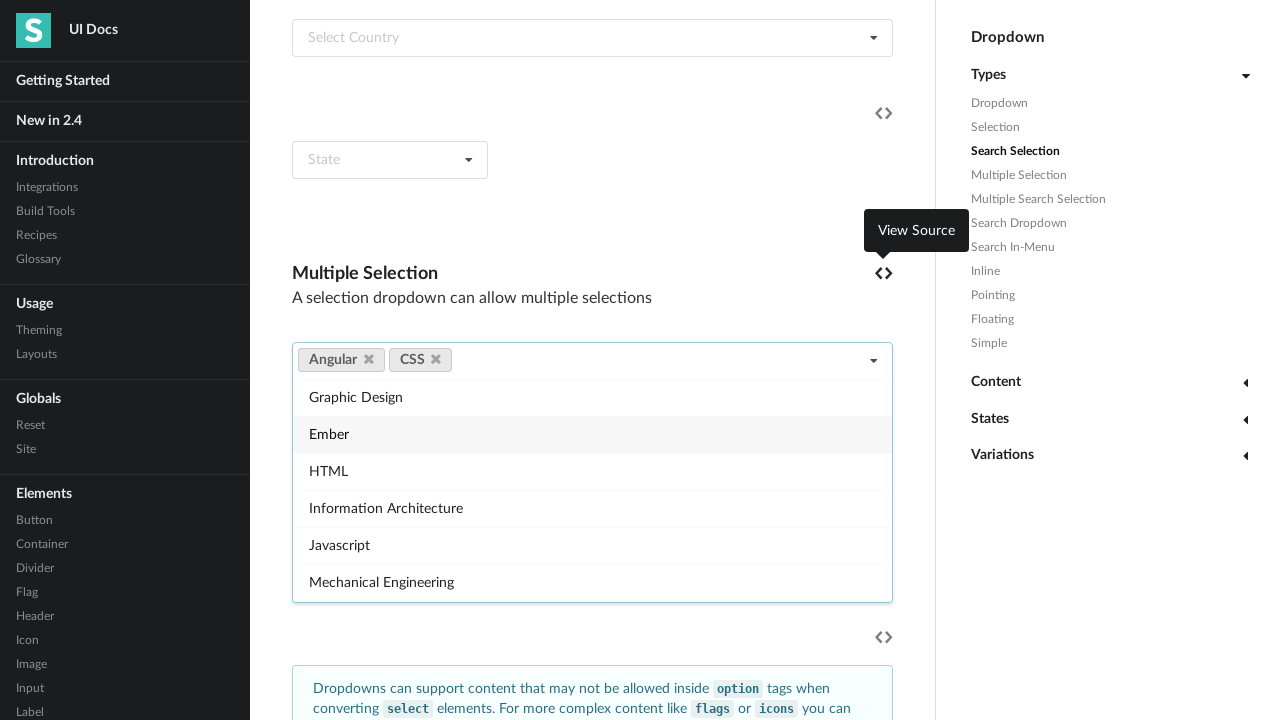

Pressed ArrowDown to navigate dropdown while looking for 'HTML'
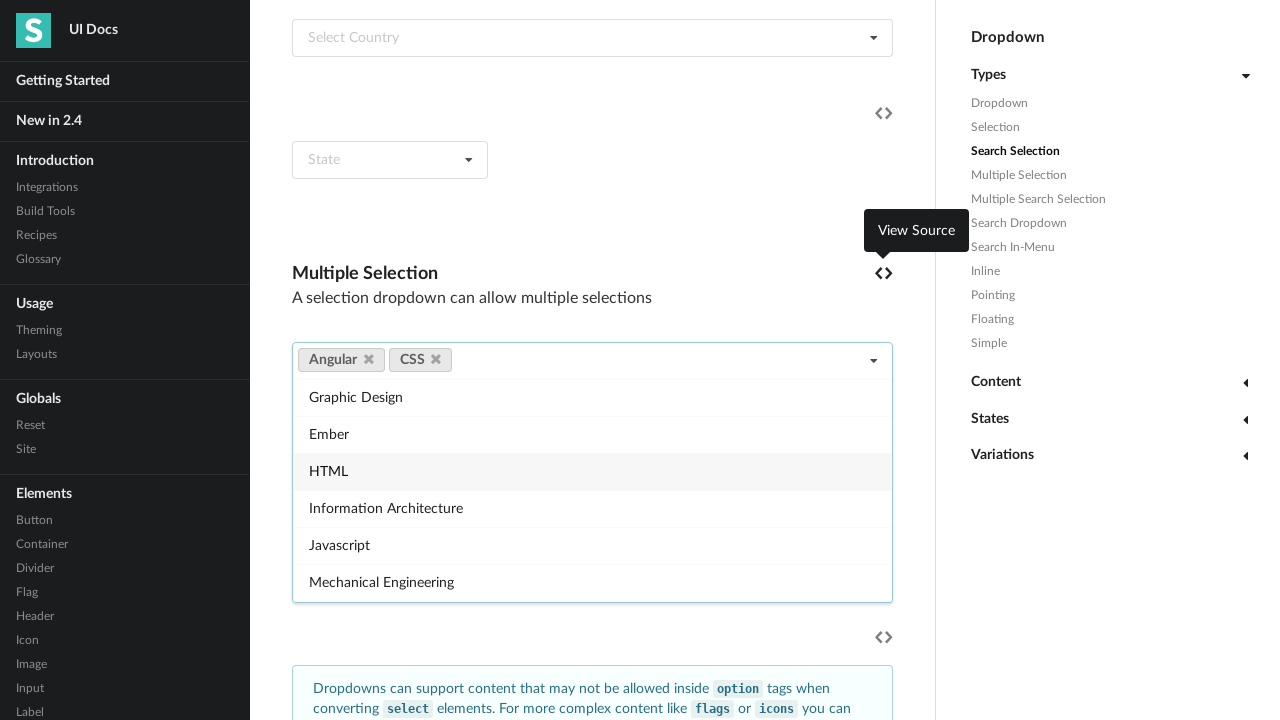

Selected item 'HTML' by pressing Enter
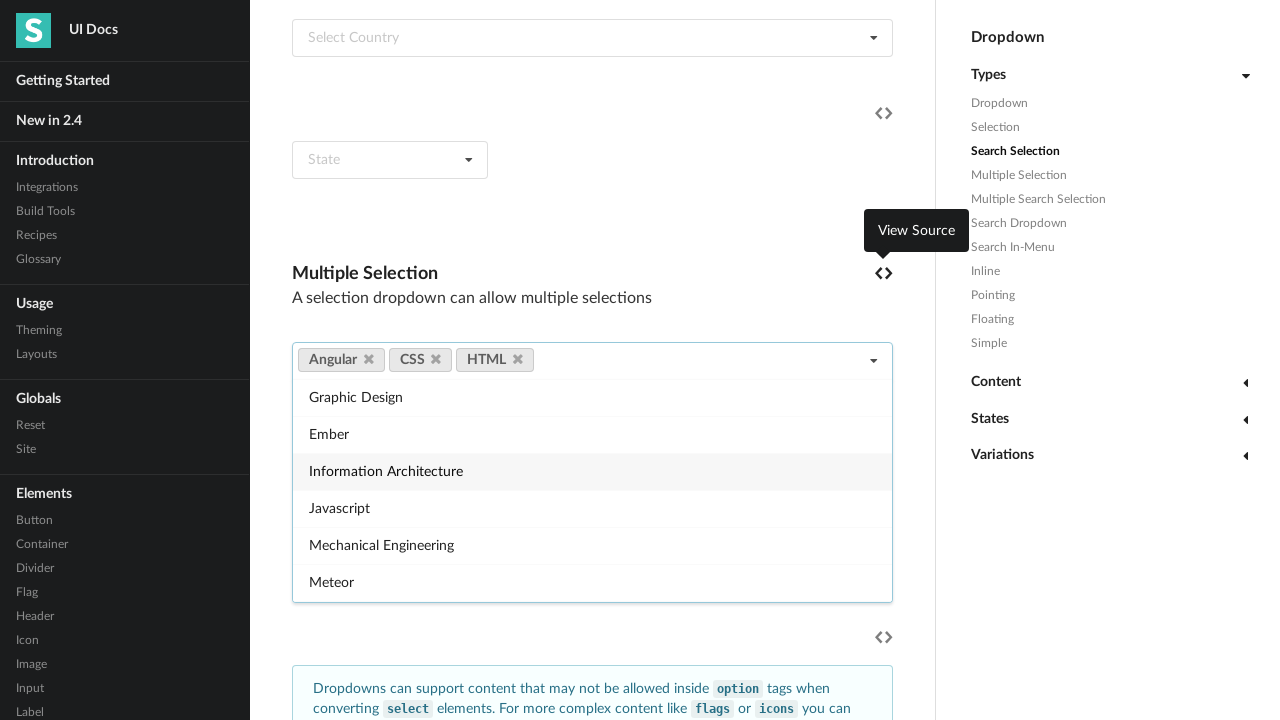

Waited before deselecting an item
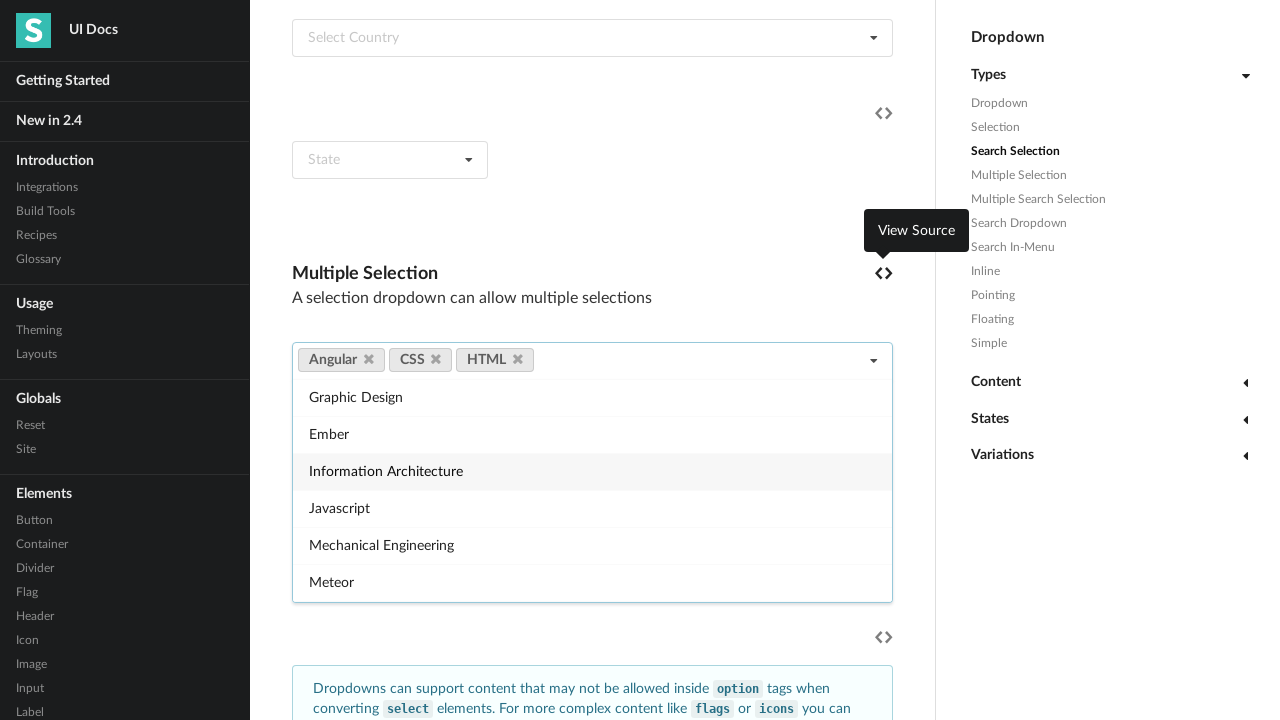

Clicked delete icon to deselect the second selected item at (436, 359) on (//i[@class='delete icon'])[2]
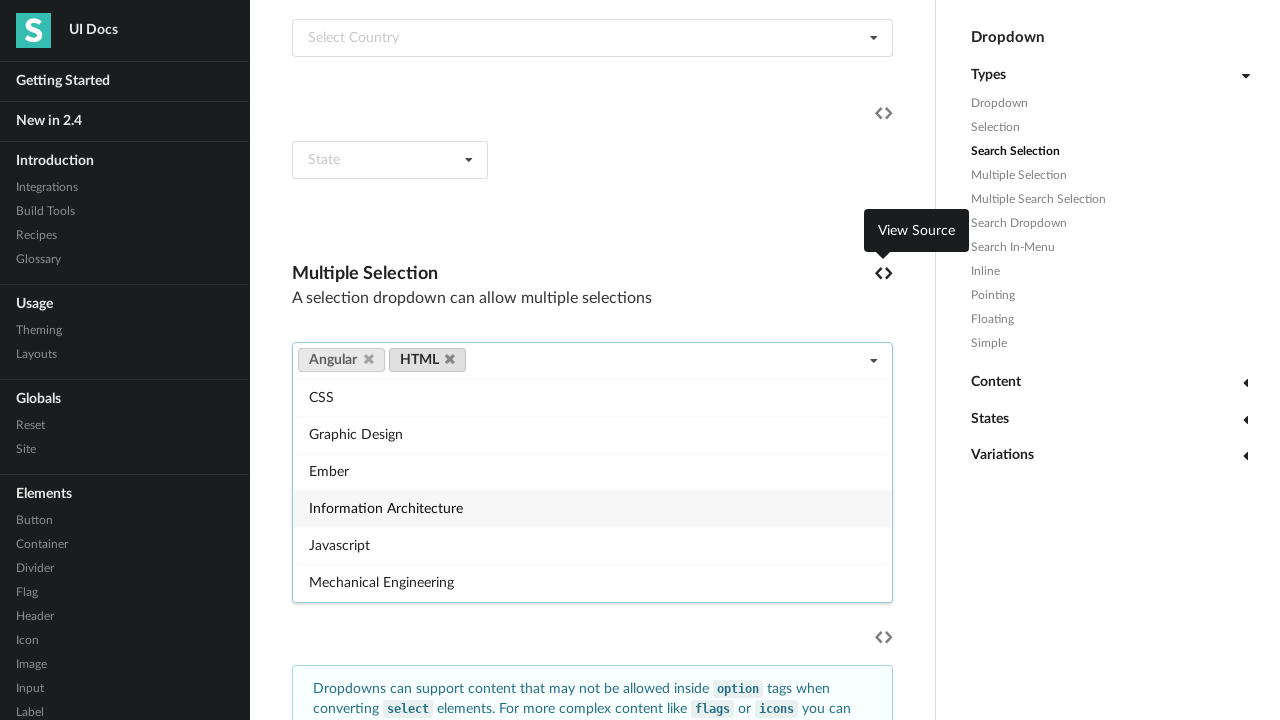

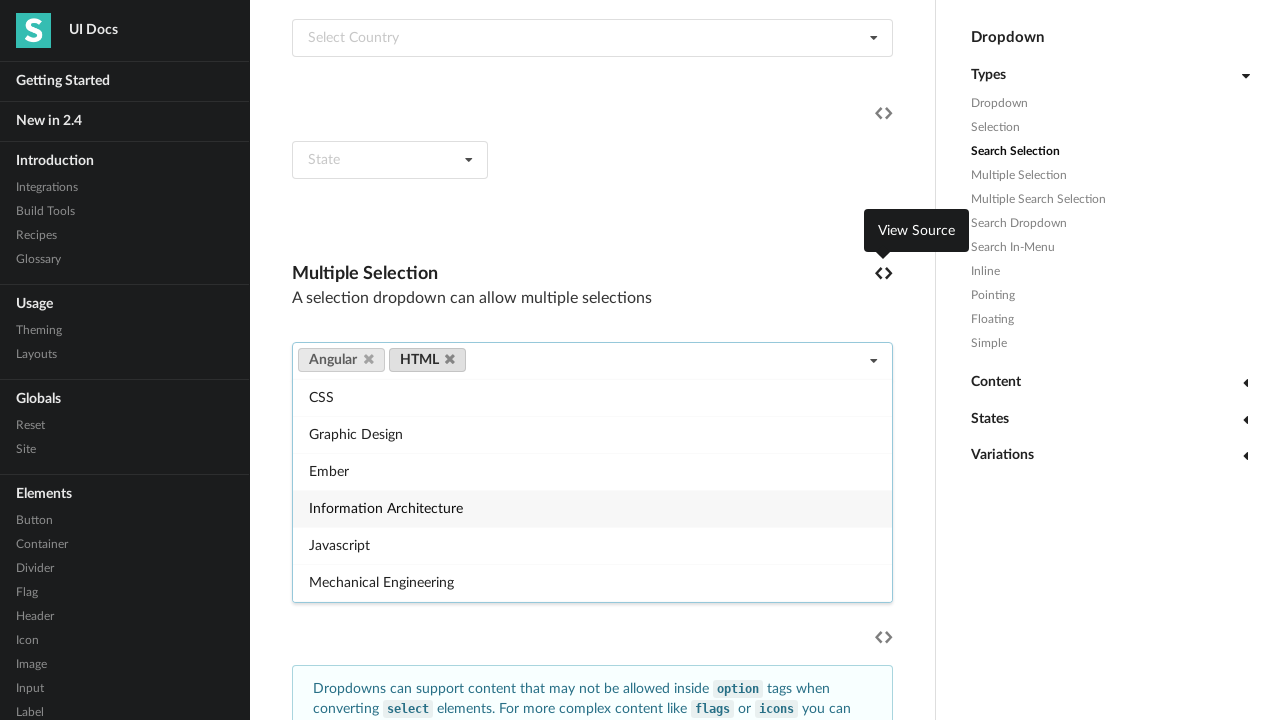